Tests right-click (context menu) functionality on a button and verifies the expected message appears

Starting URL: https://demoqa.com/buttons

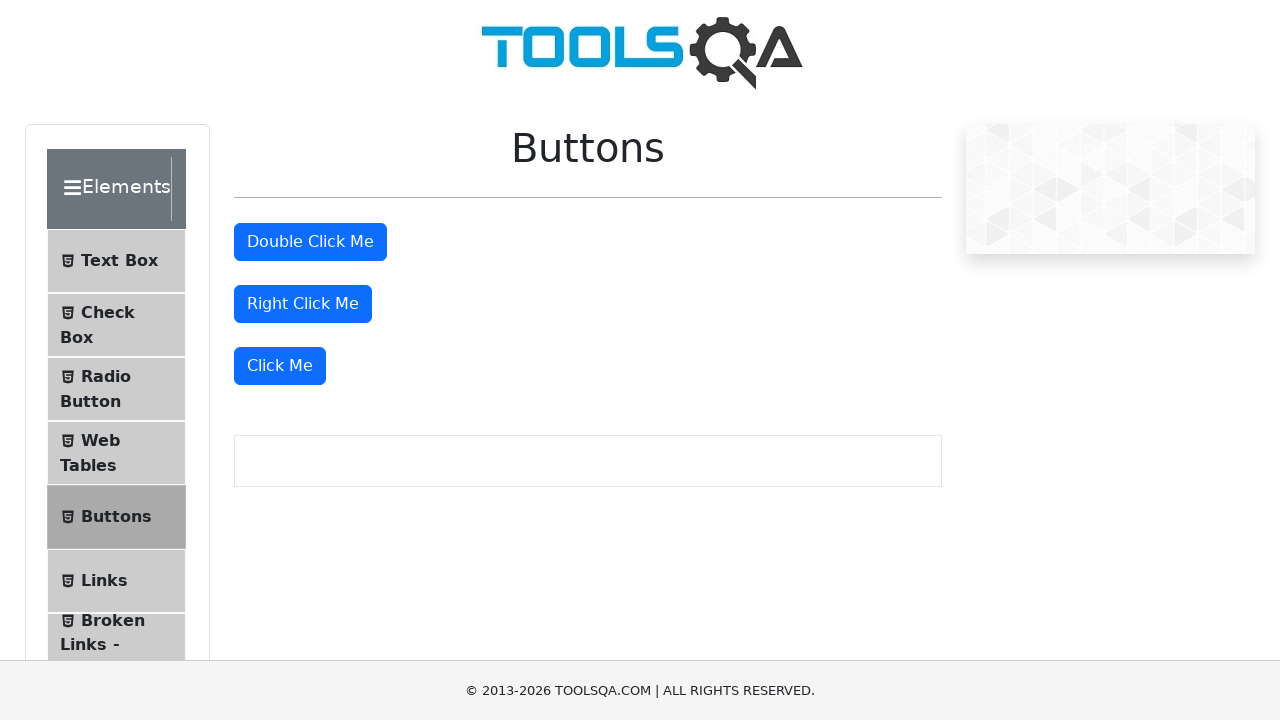

Right-clicked the 'Right Click Me' button at (303, 304) on #rightClickBtn
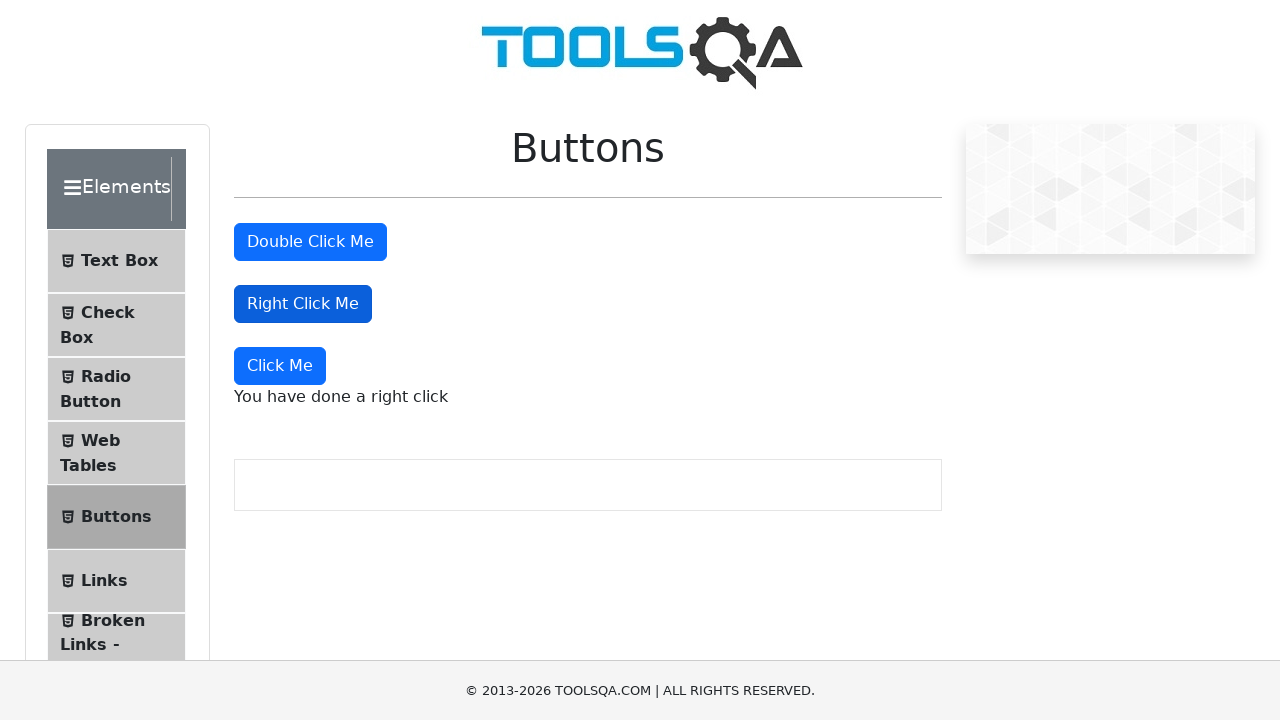

Right-click message element appeared
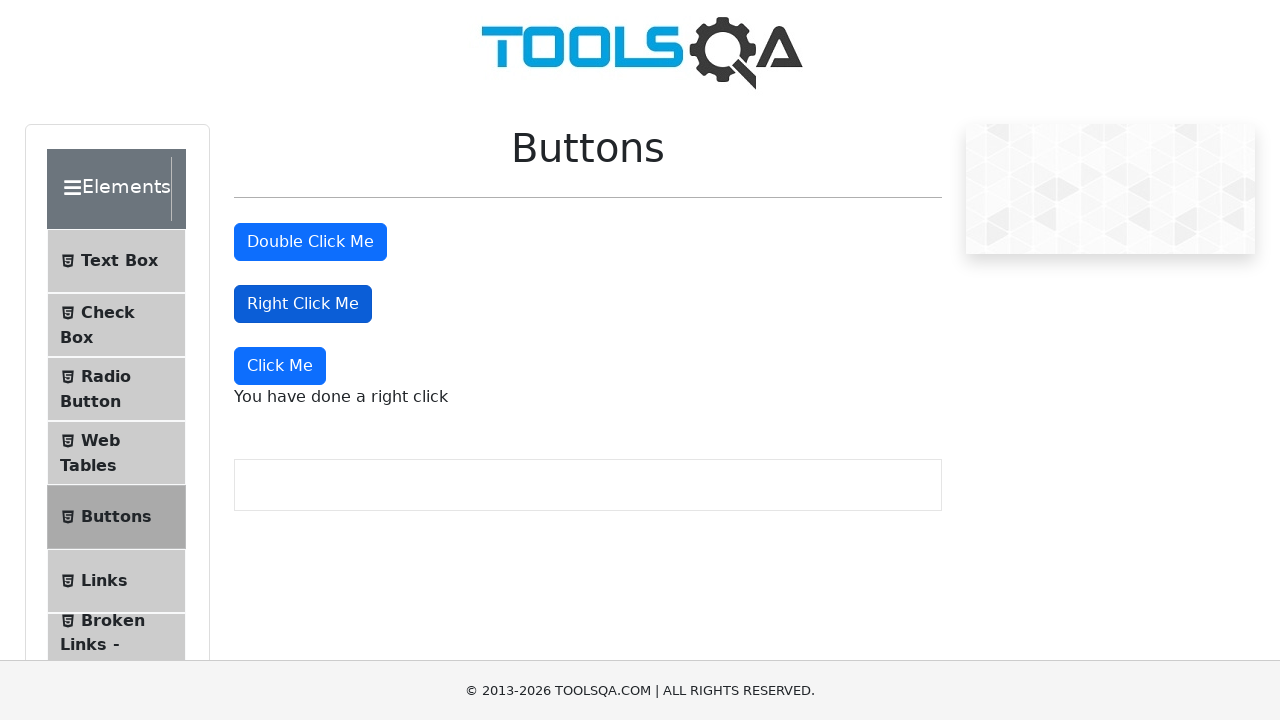

Retrieved right-click message text
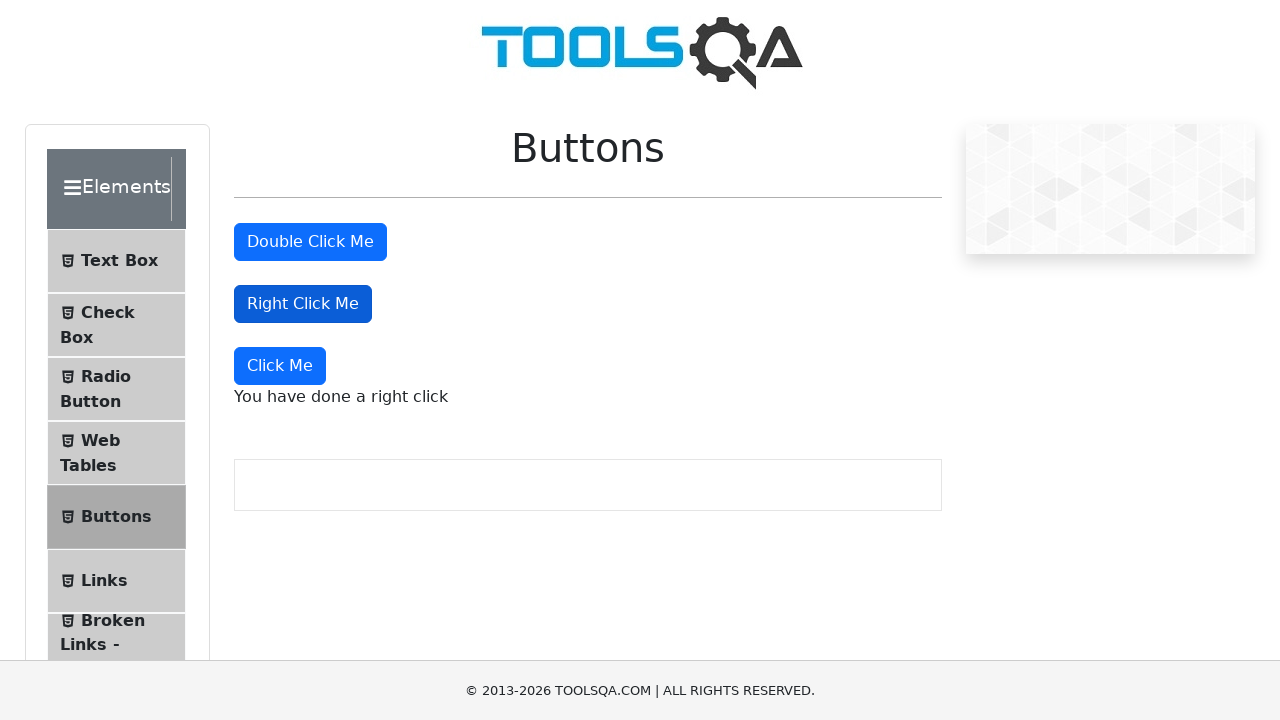

Verified right-click message matches expected text 'You have done a right click'
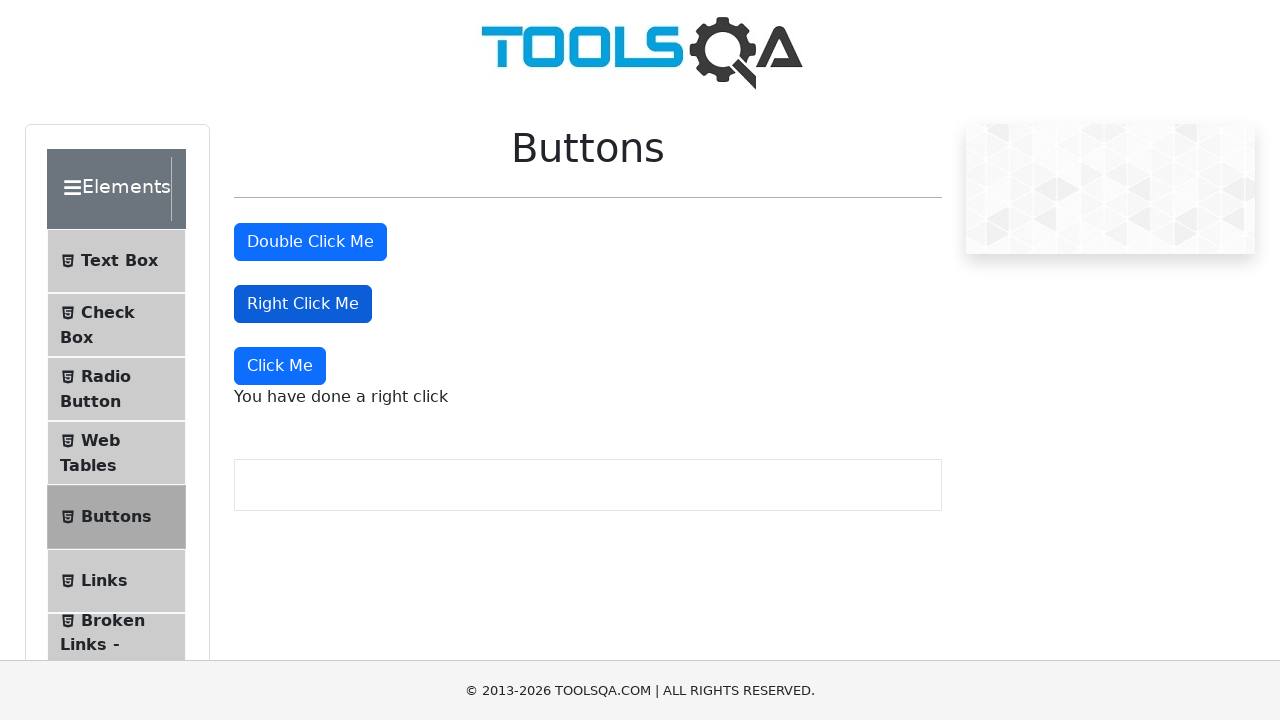

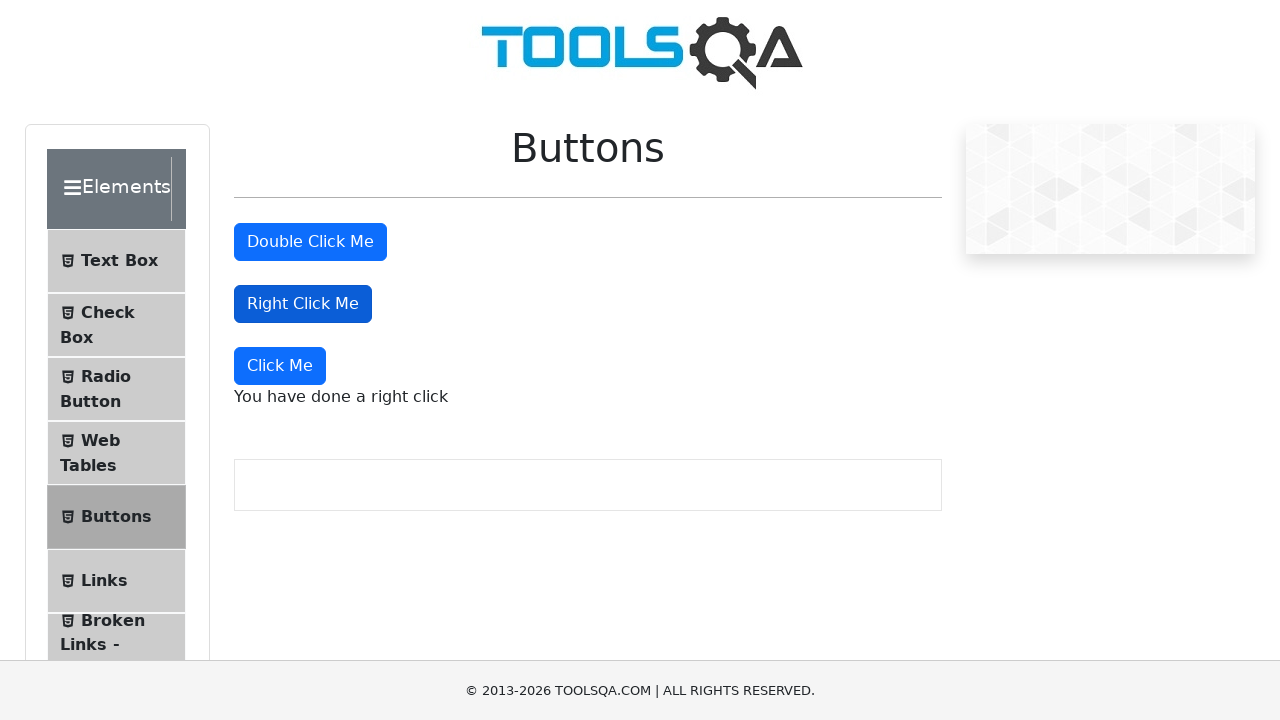